Tests iframe handling by switching to a frame identified by ID and clicking an element within it

Starting URL: https://hatem-hatamleh.github.io/Selenium-html/frames.html

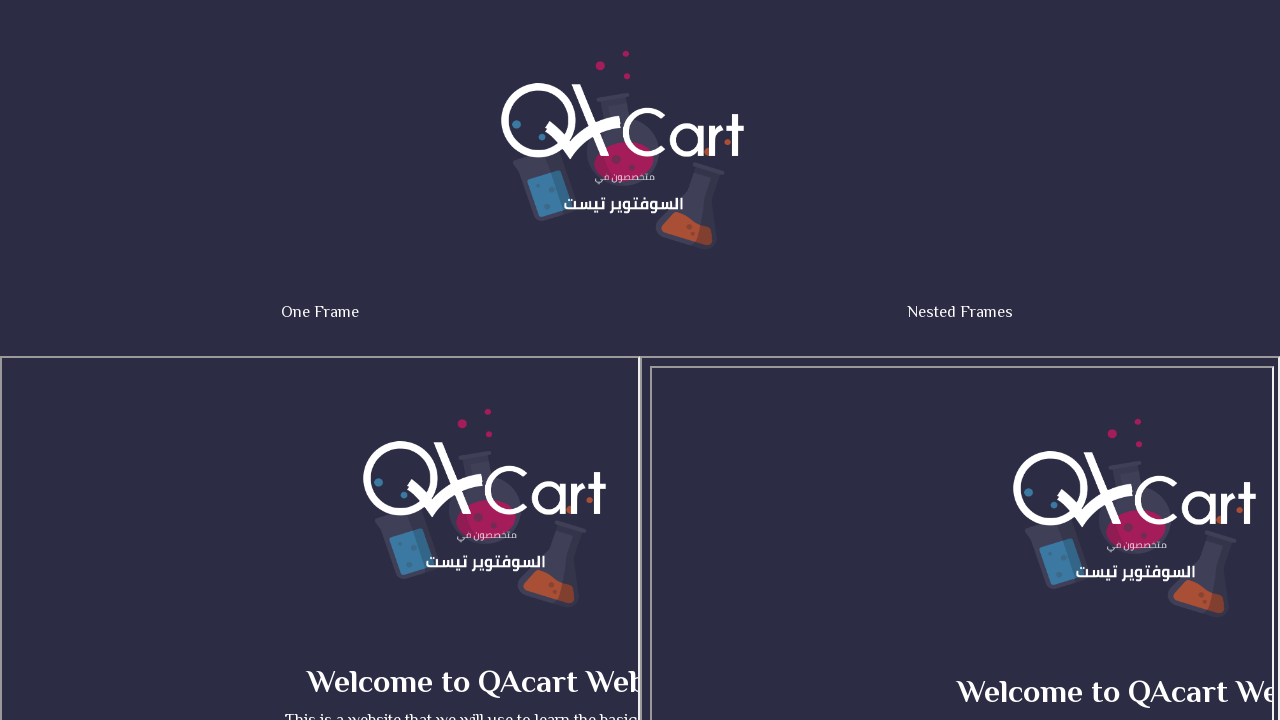

Located iframe with id 'qacart'
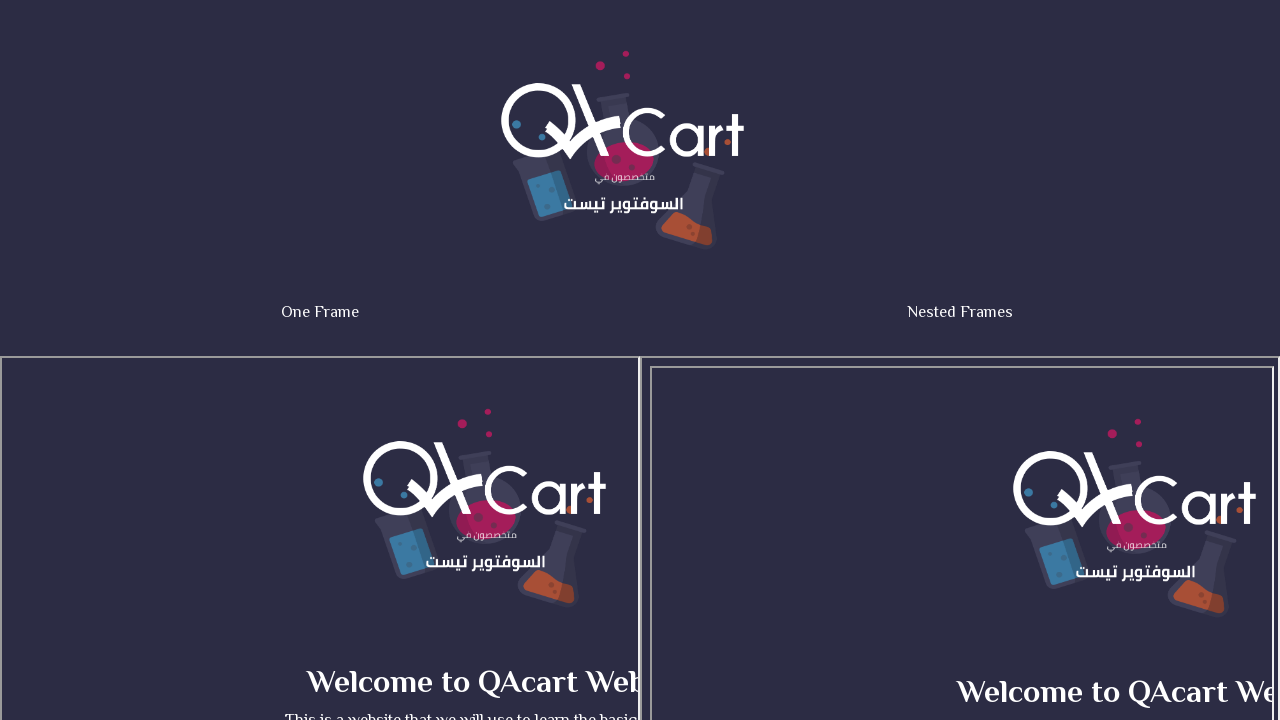

Clicked welcome element within the iframe at (443, 684) on #qacart >> internal:control=enter-frame >> #welcome
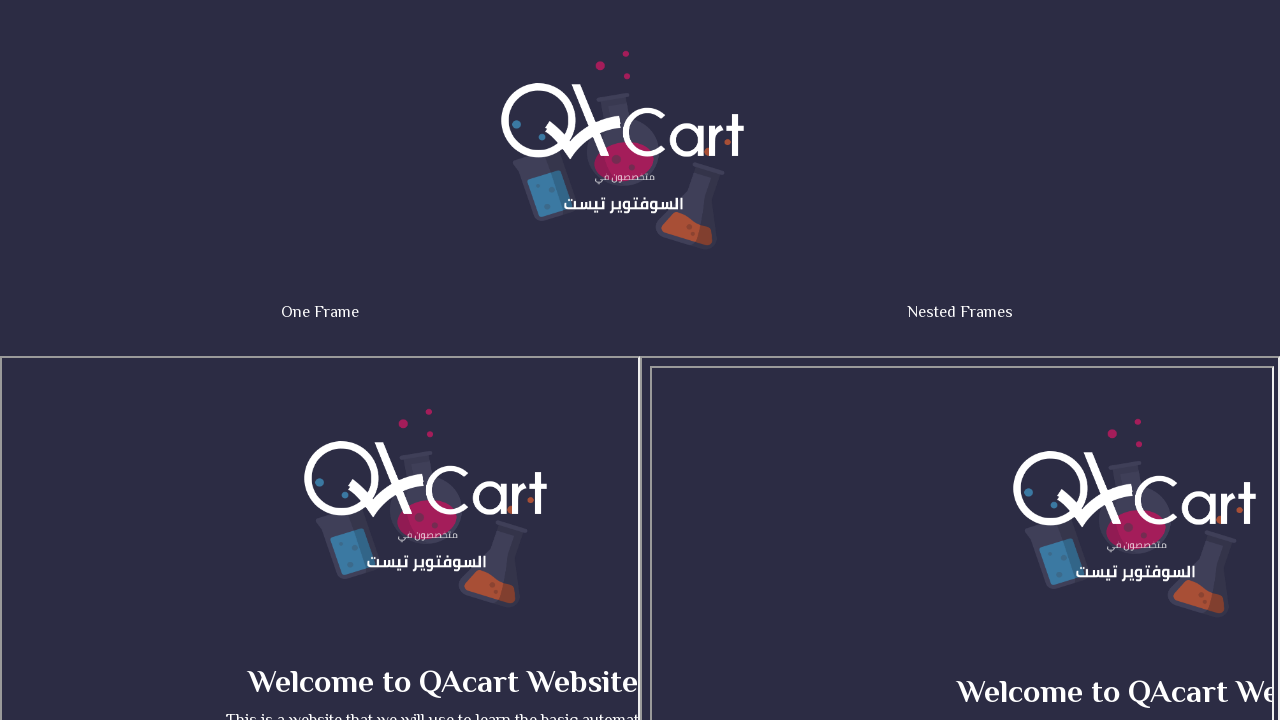

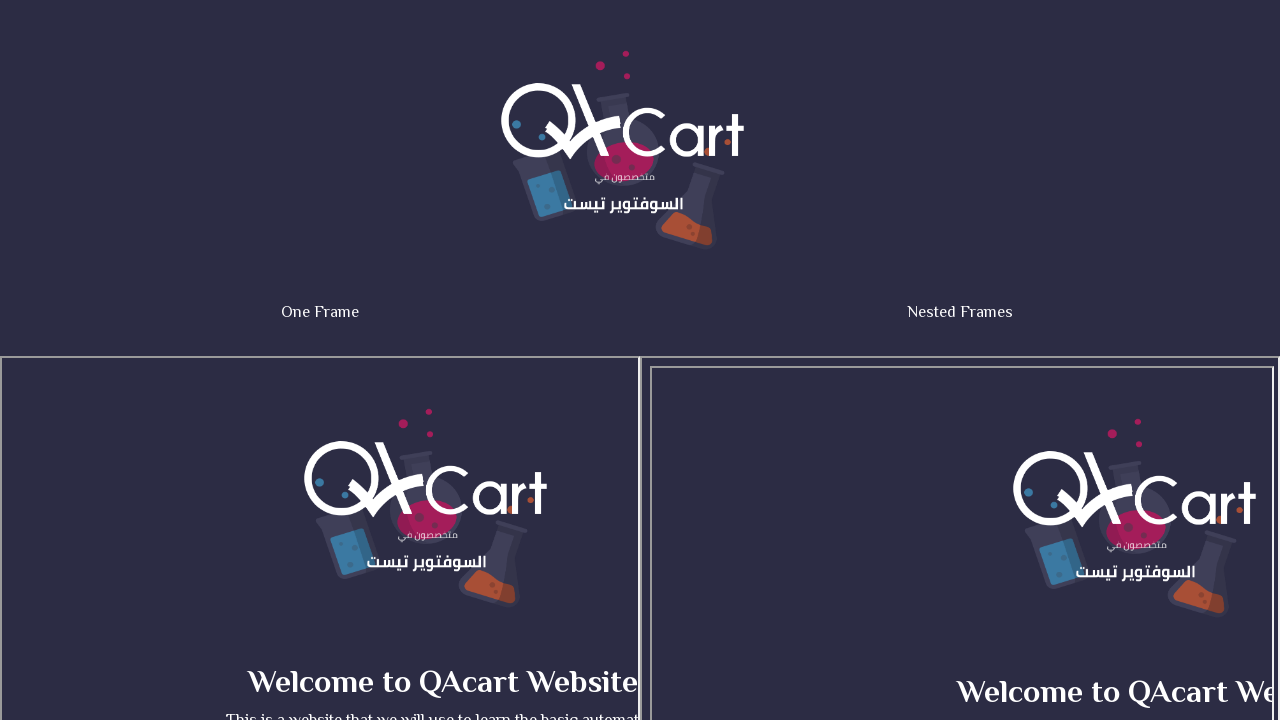